Tests filling out a practice registration form with personal details including name, email, gender, phone number, date of birth, subjects, hobbies, and address fields.

Starting URL: https://demoqa.com/automation-practice-form

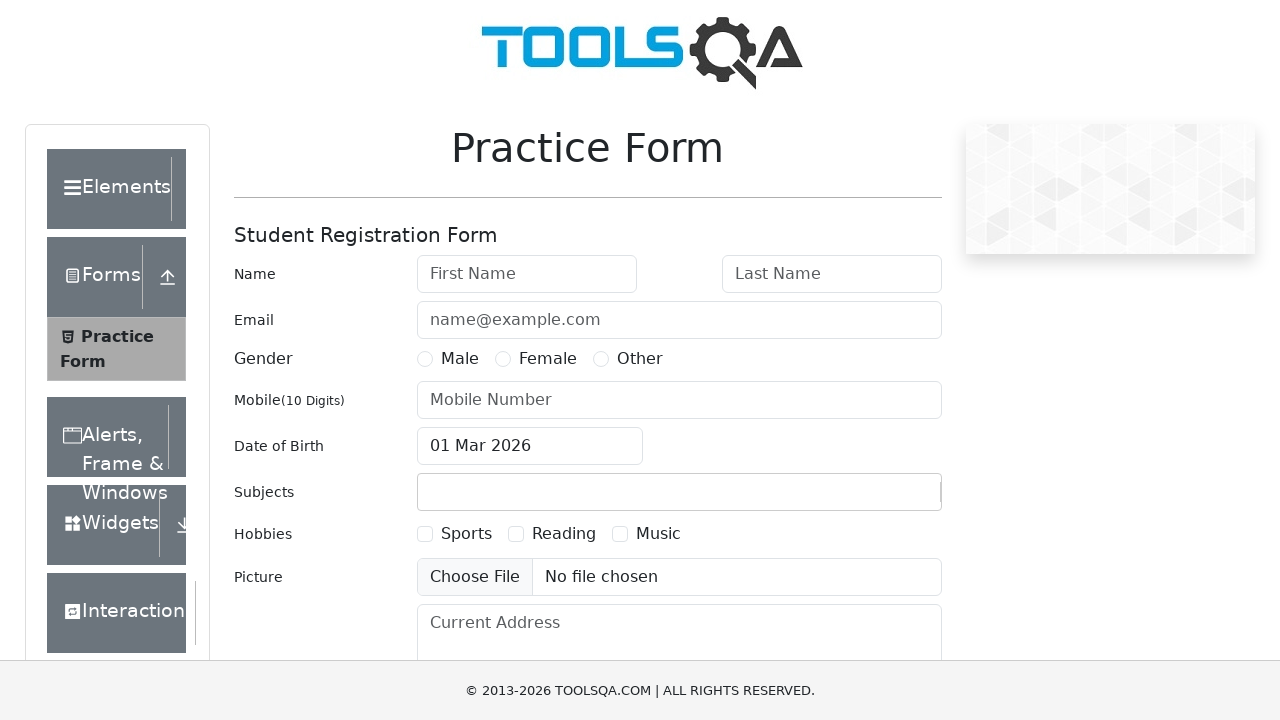

Filled first name field with 'MD TAMIZ' on #firstName
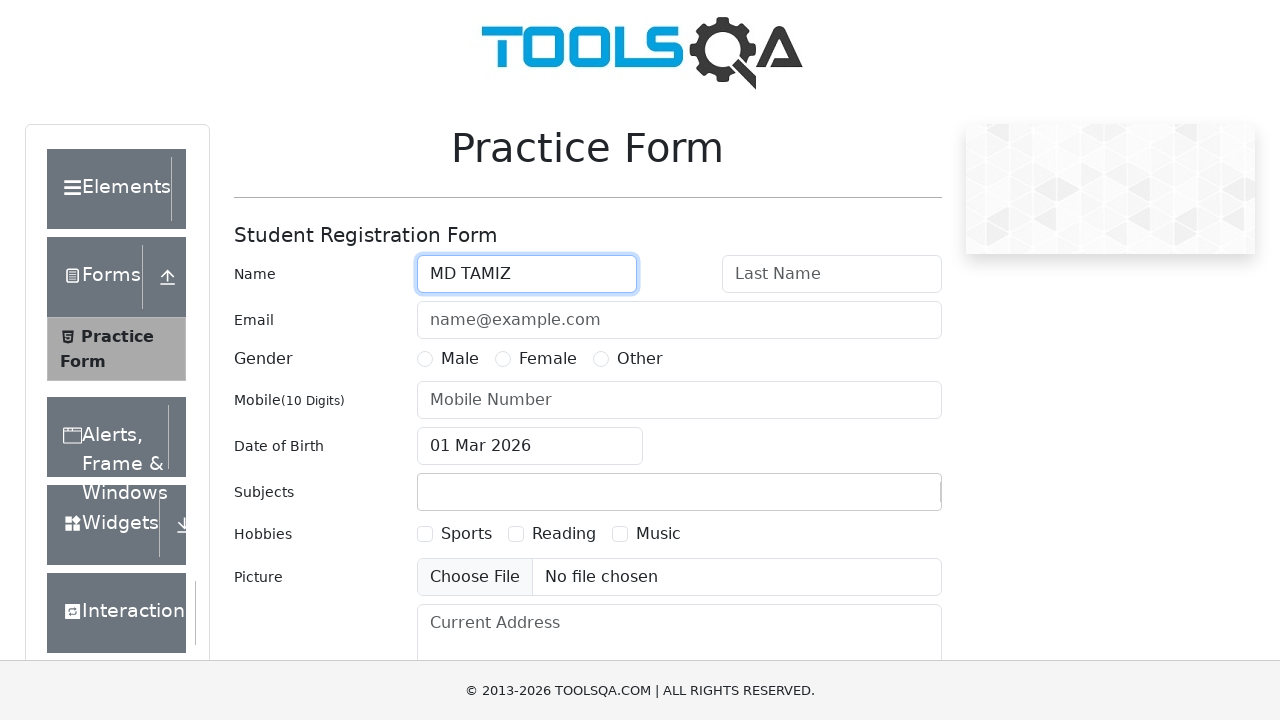

Filled last name field with 'UDDIN' on #lastName
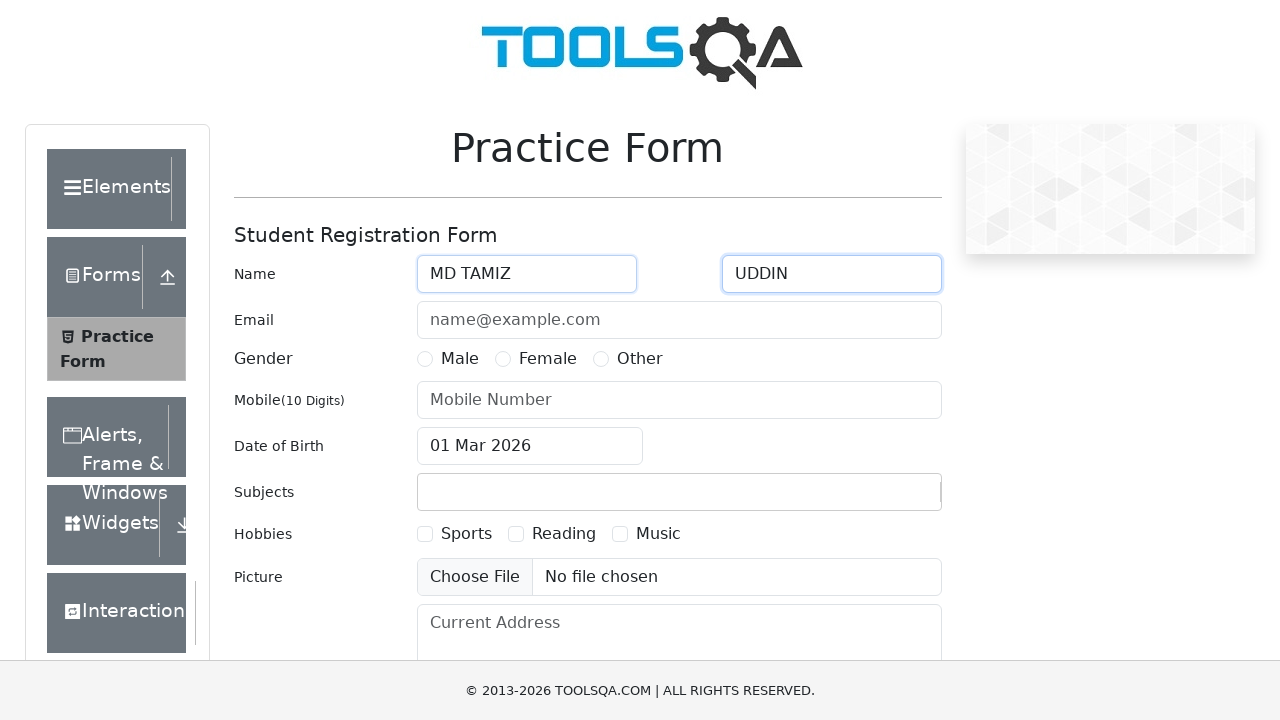

Filled email field with 'abc@email.com' on #userEmail
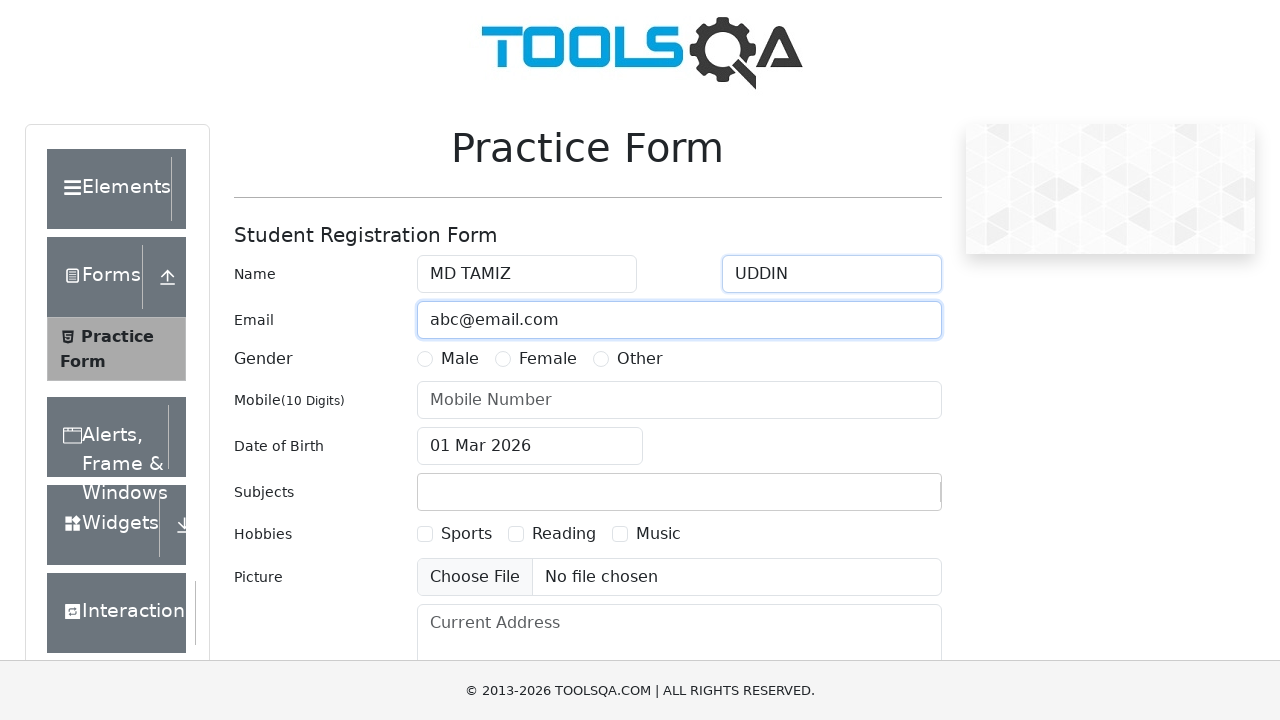

Selected Female gender radio button
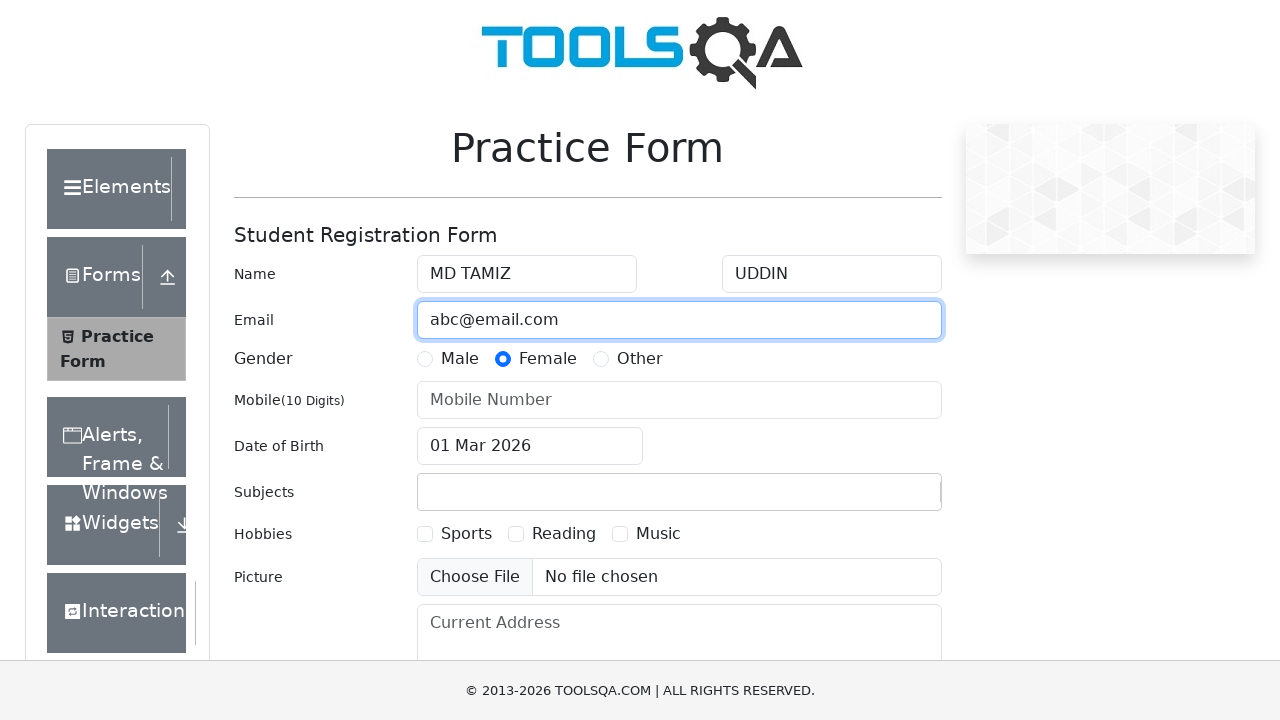

Filled phone number field with '1234567890' on #userNumber
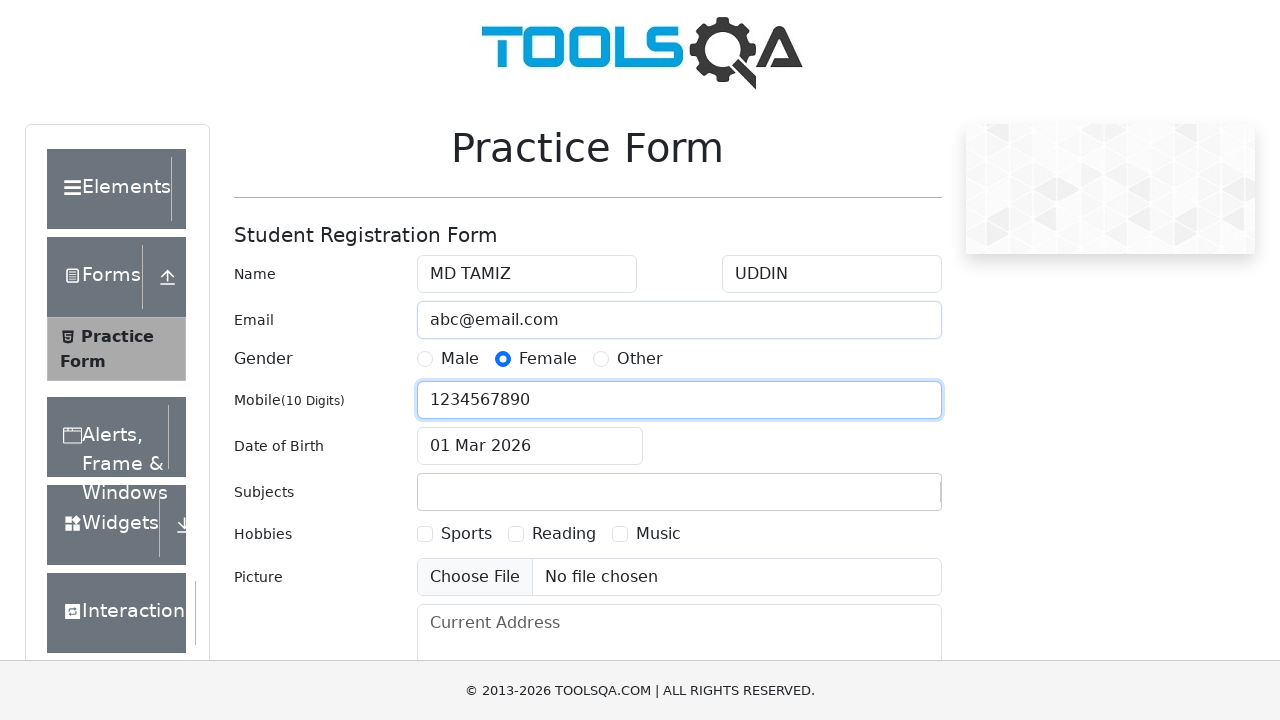

Clicked date of birth input field at (530, 446) on #dateOfBirthInput
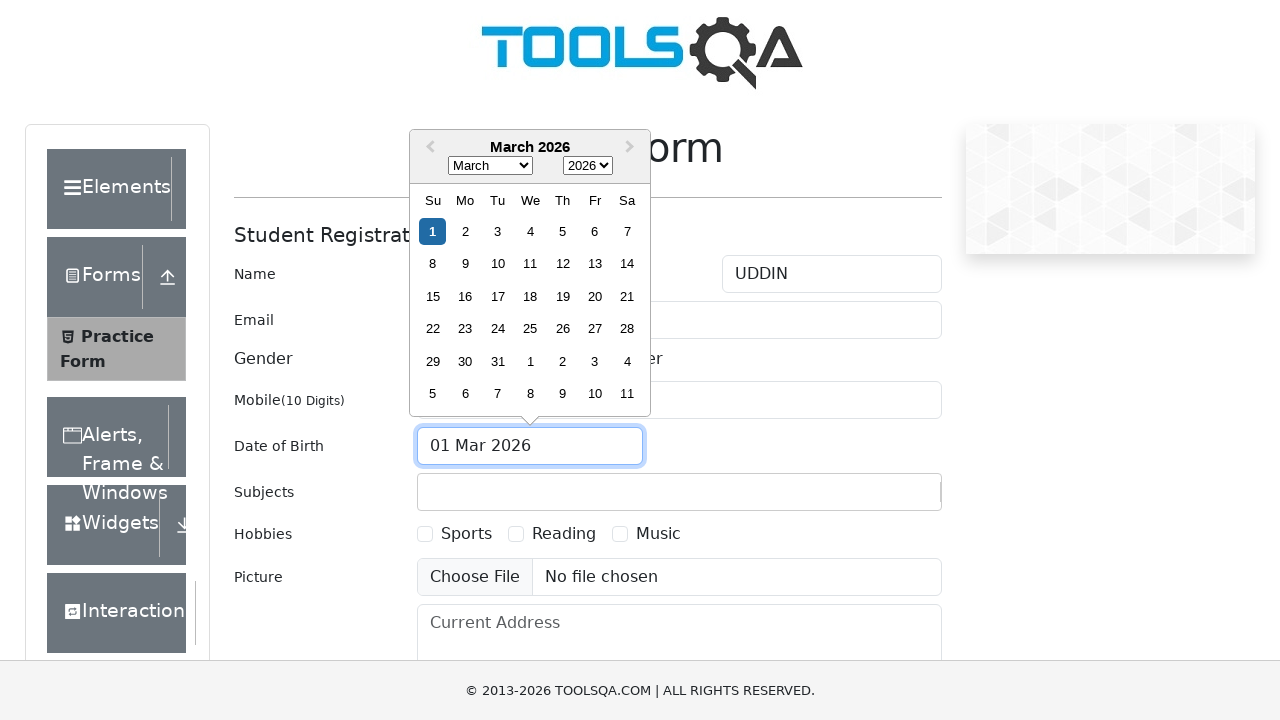

Selected all text in date of birth field
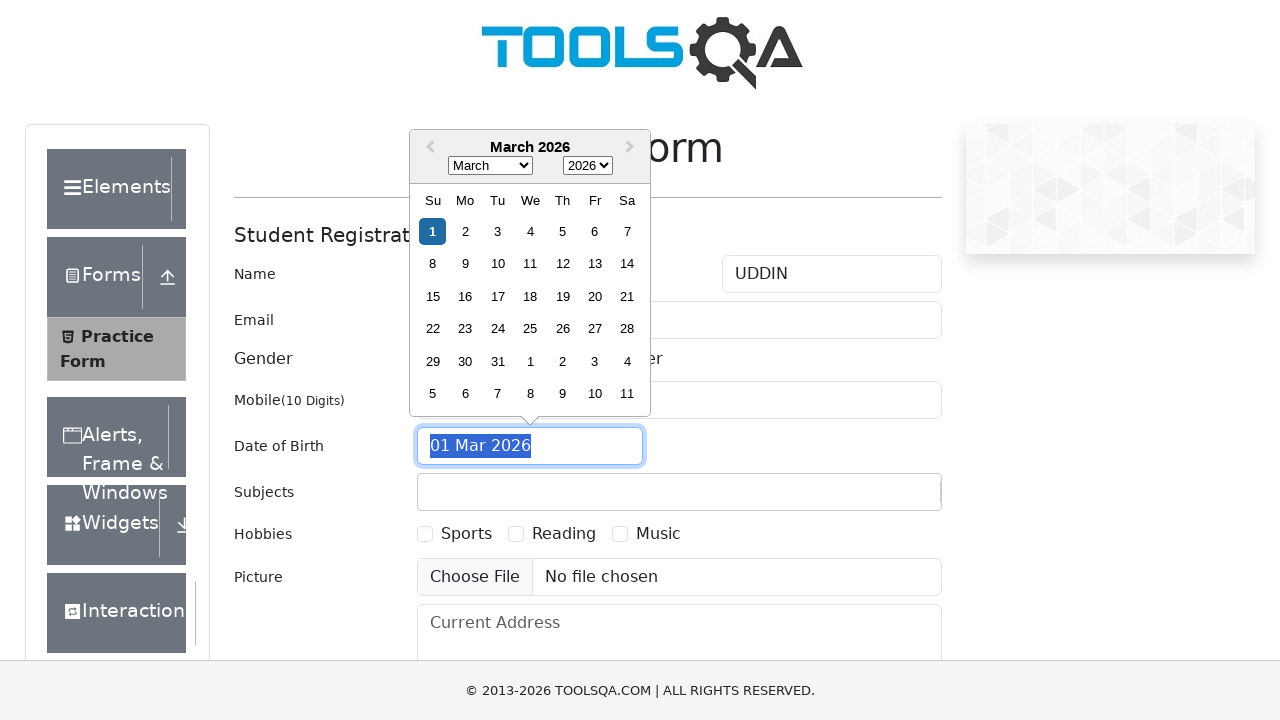

Typed date of birth '10 May 1999'
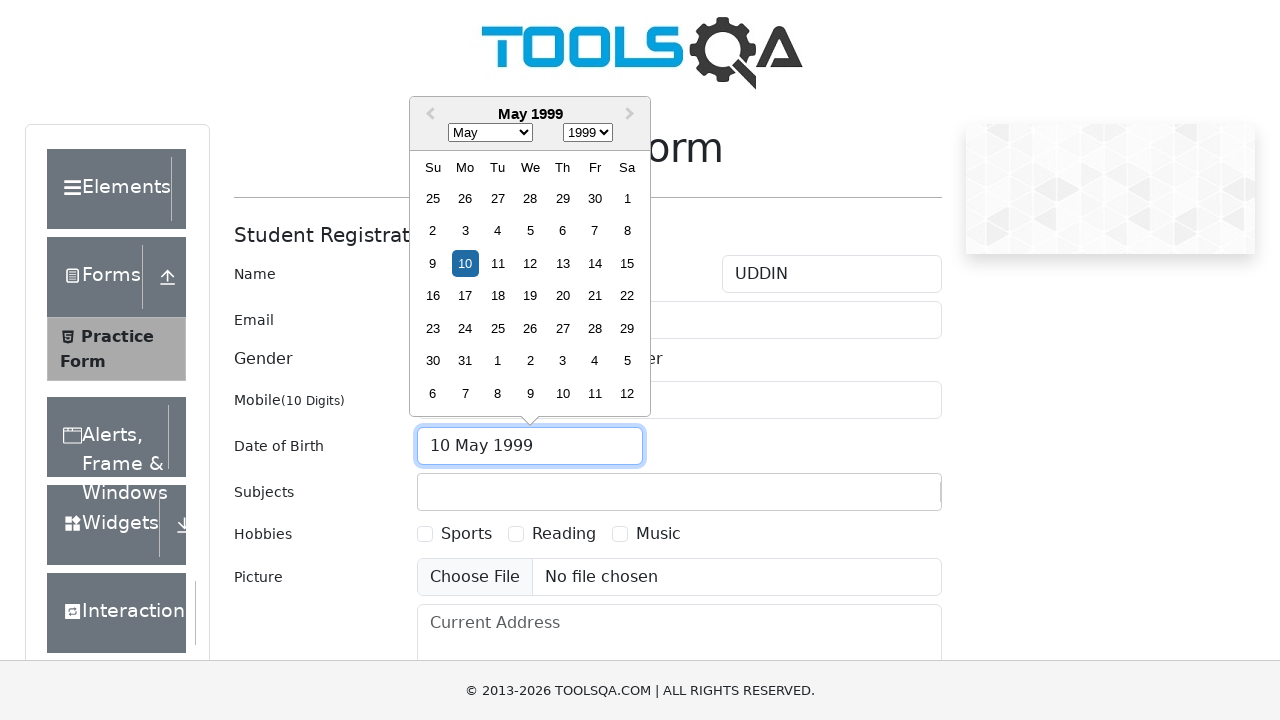

Pressed Escape to close date picker
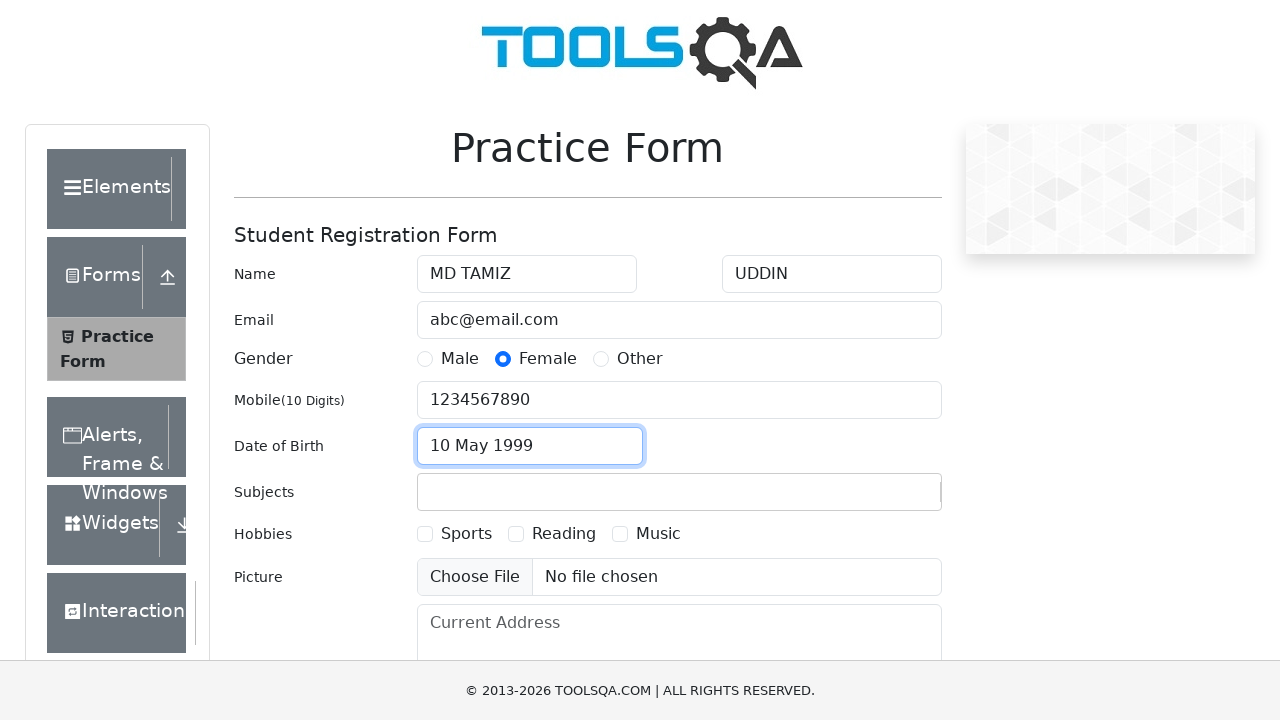

Clicked subjects container at (679, 492) on #subjectsContainer
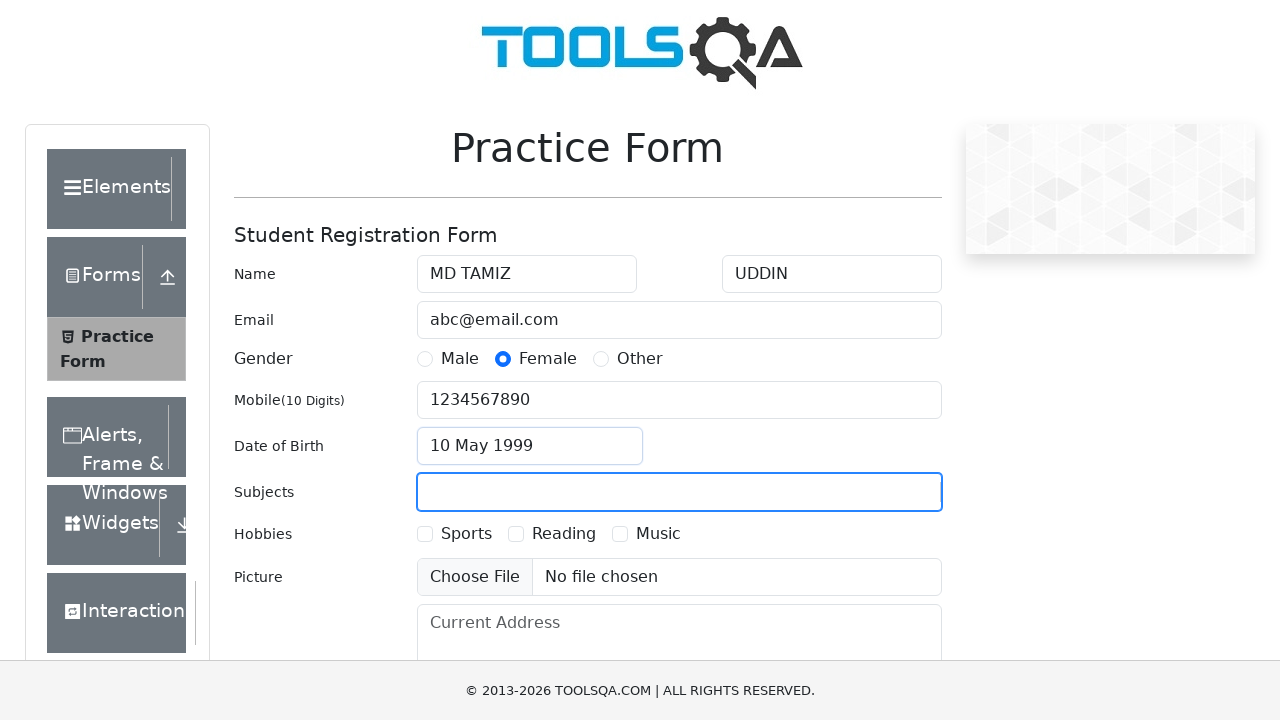

Filled subjects input with 'Mathematics' on #subjectsInput
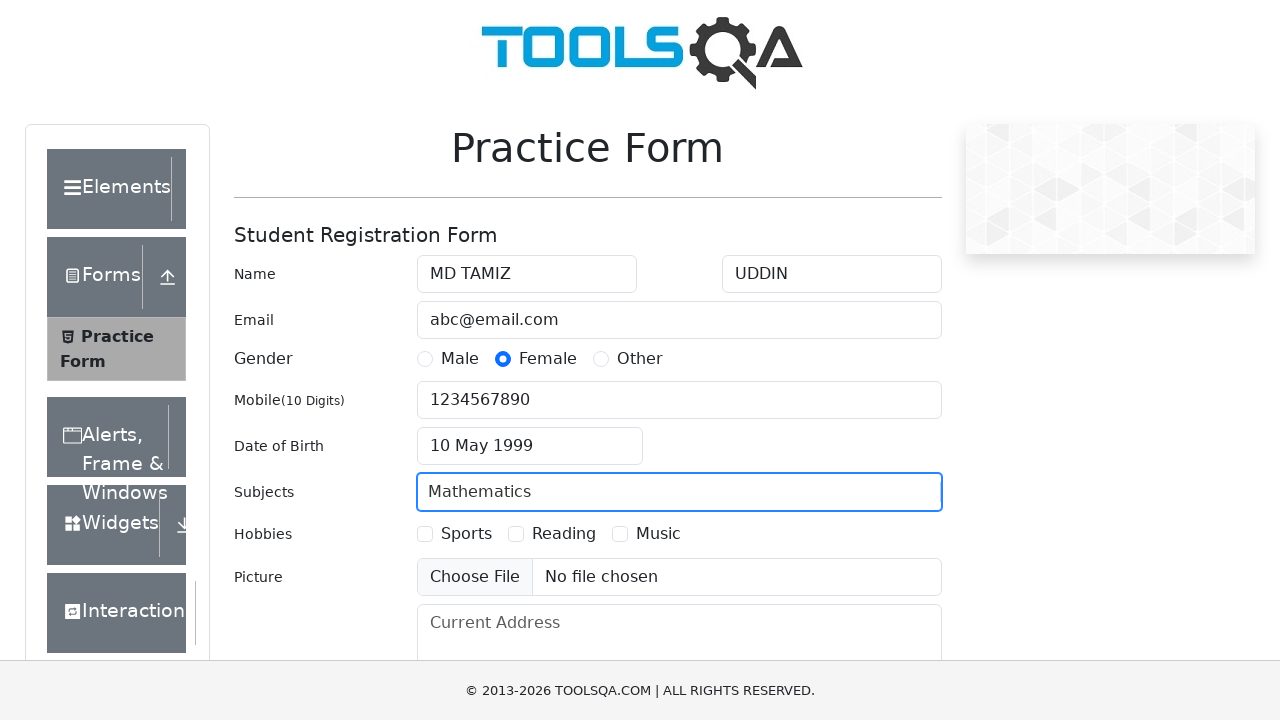

Pressed Enter to confirm subject selection
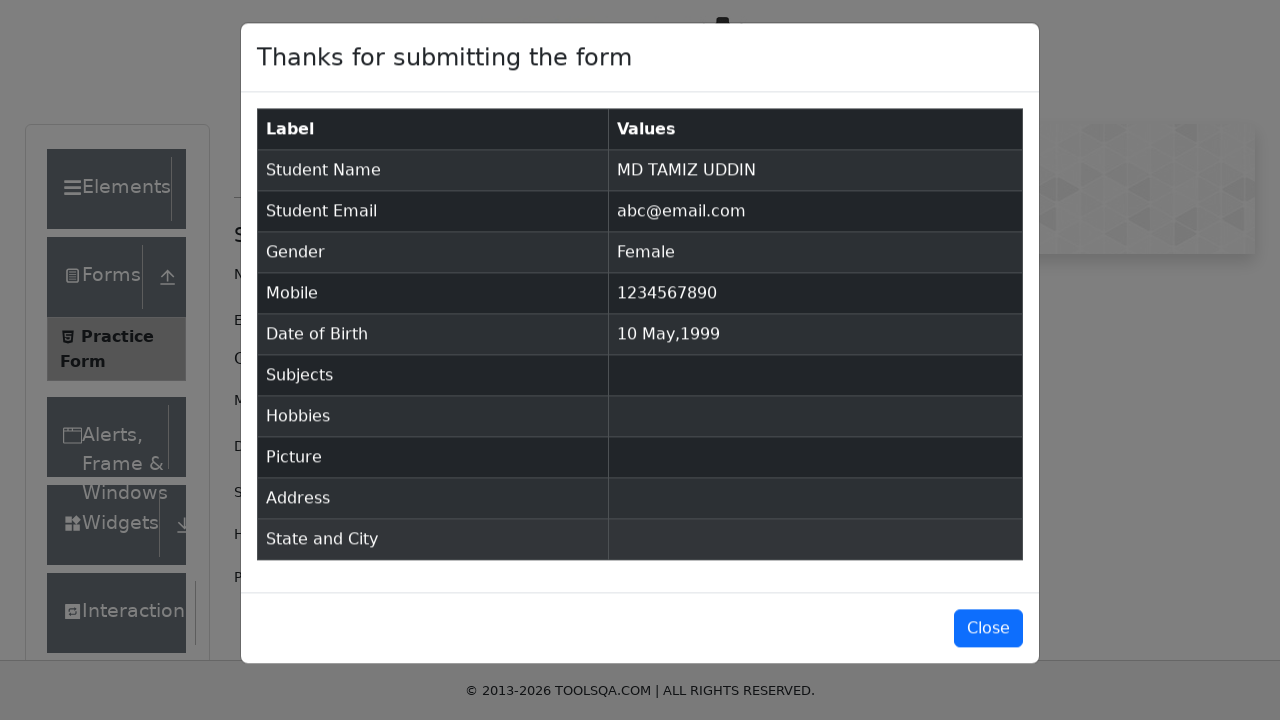

Selected Sports hobby checkbox
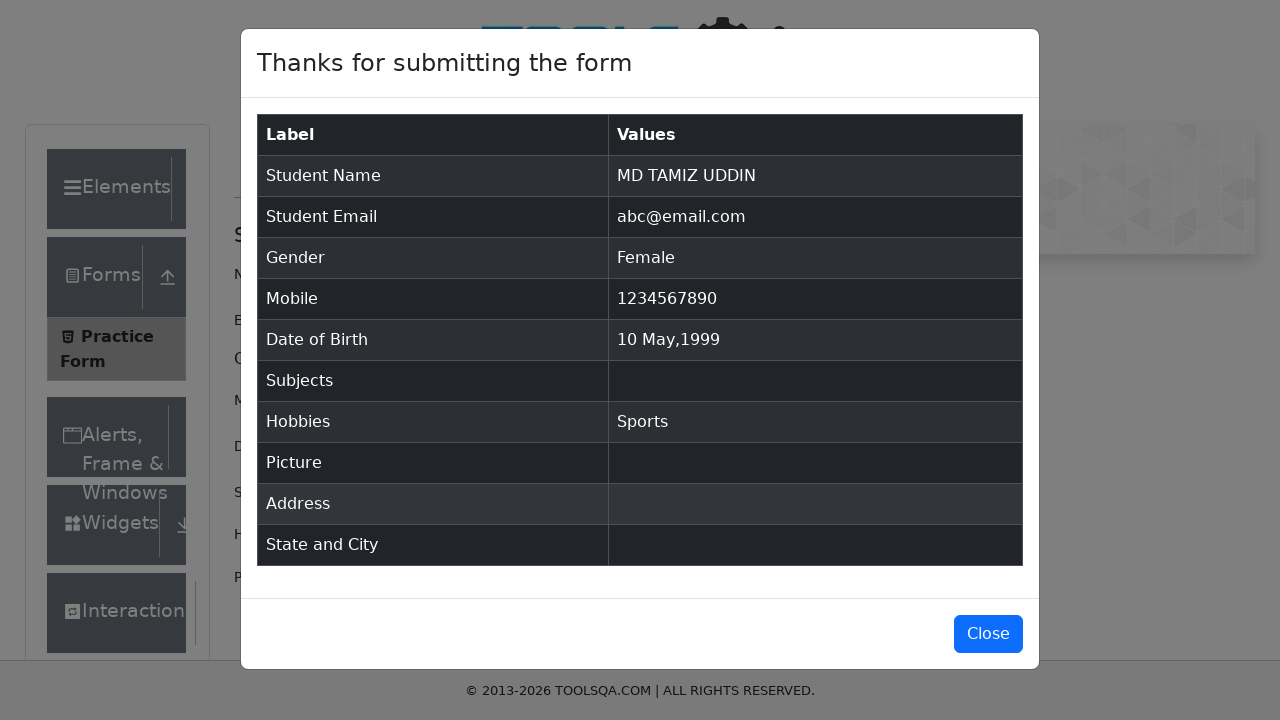

Filled current address field with 'Dhaka' on #currentAddress
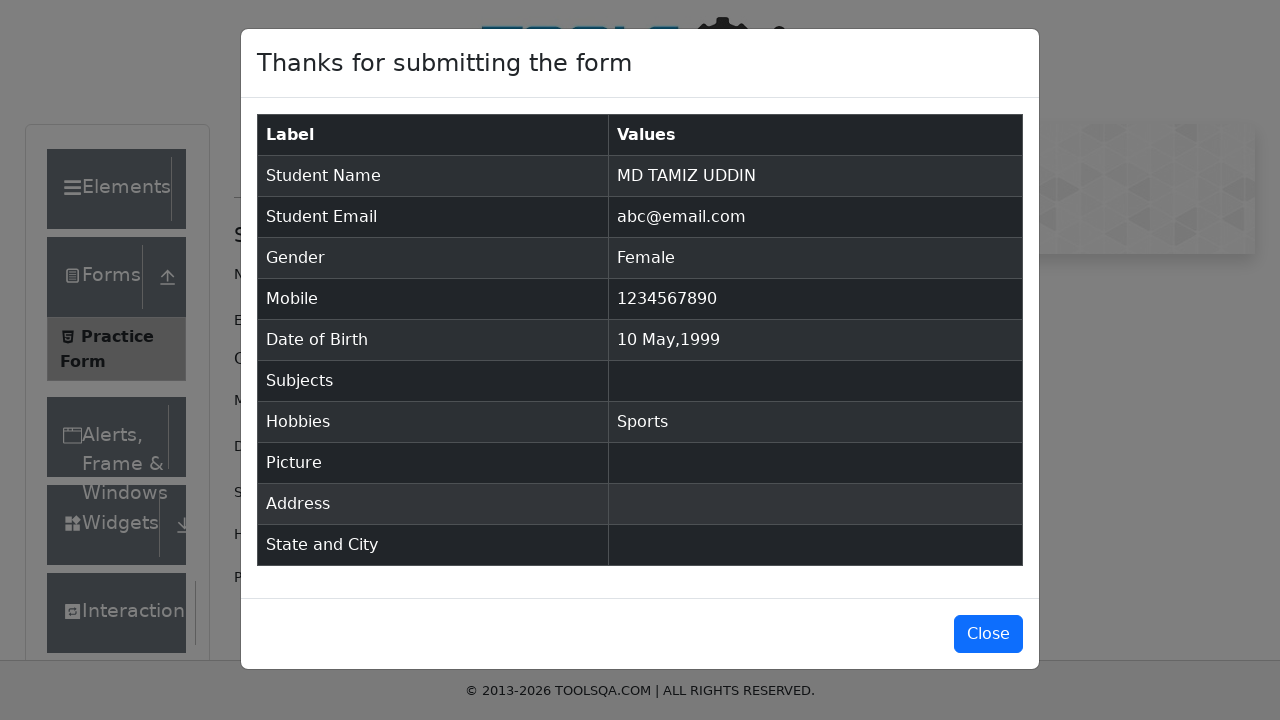

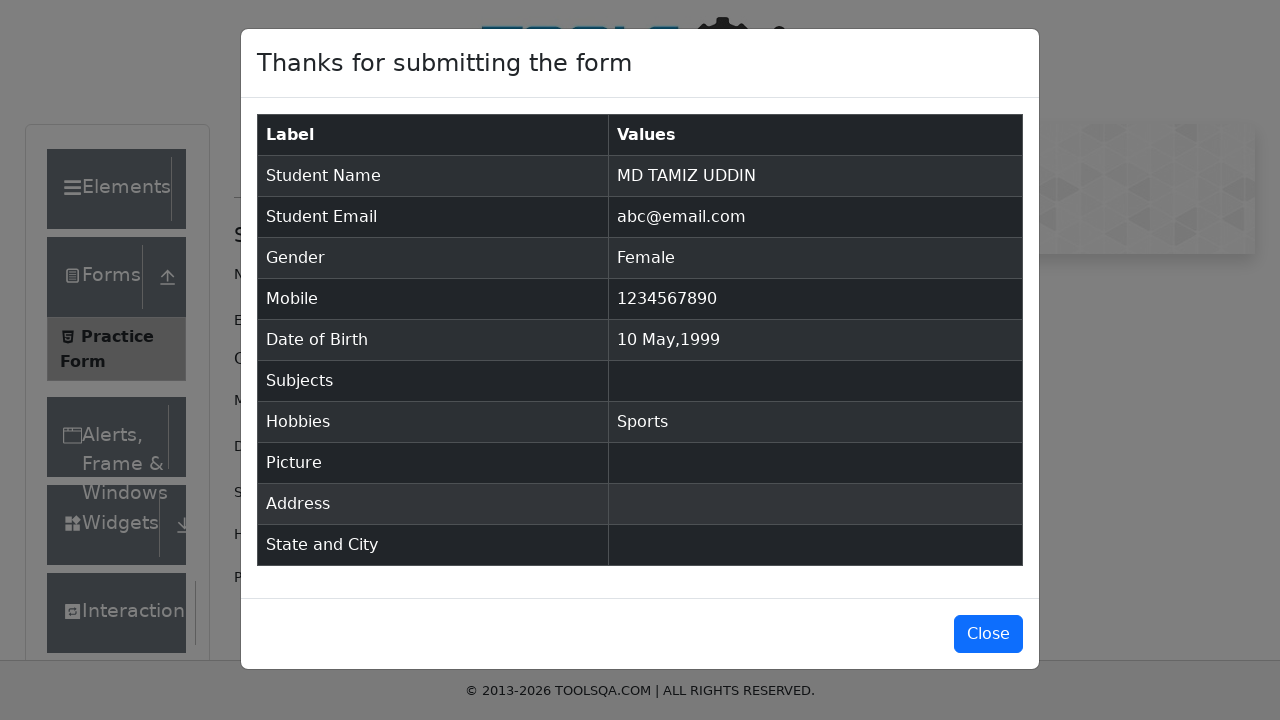